Tests empty input handling by clearing the input field and verifying results

Starting URL: https://www.001236.xyz/en/base

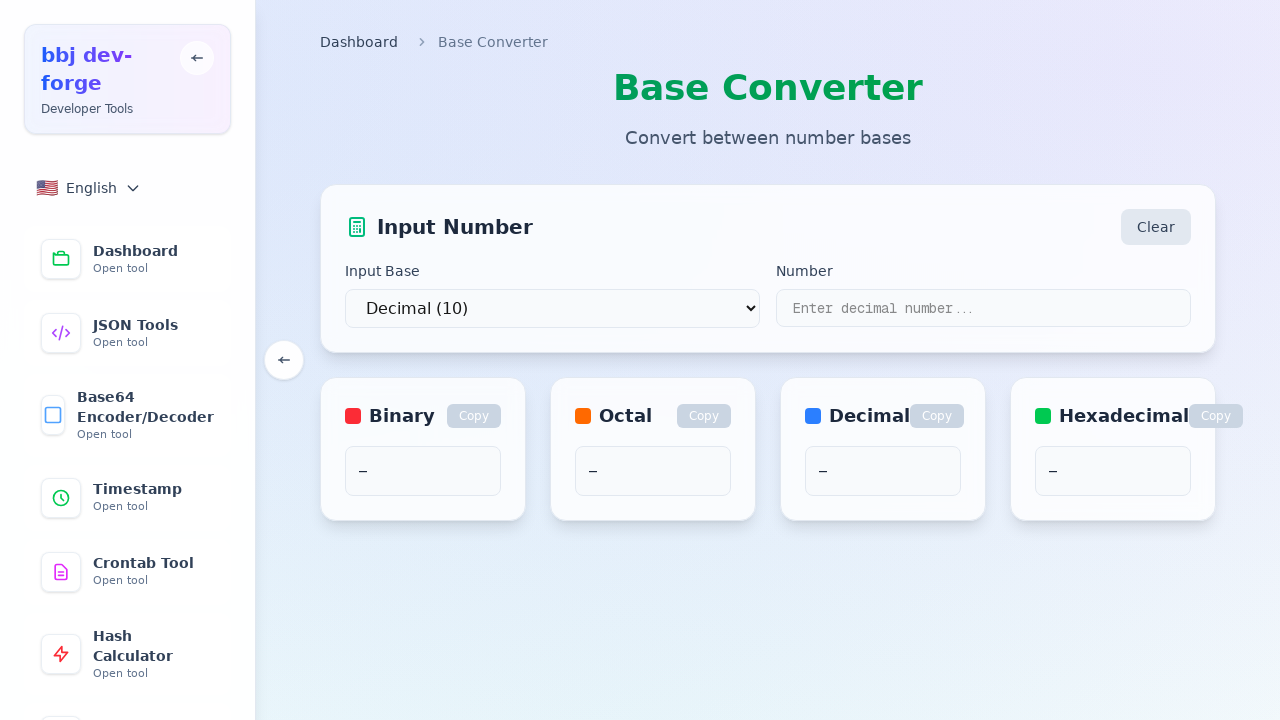

Cleared input field by filling with empty string on input[type="text"]
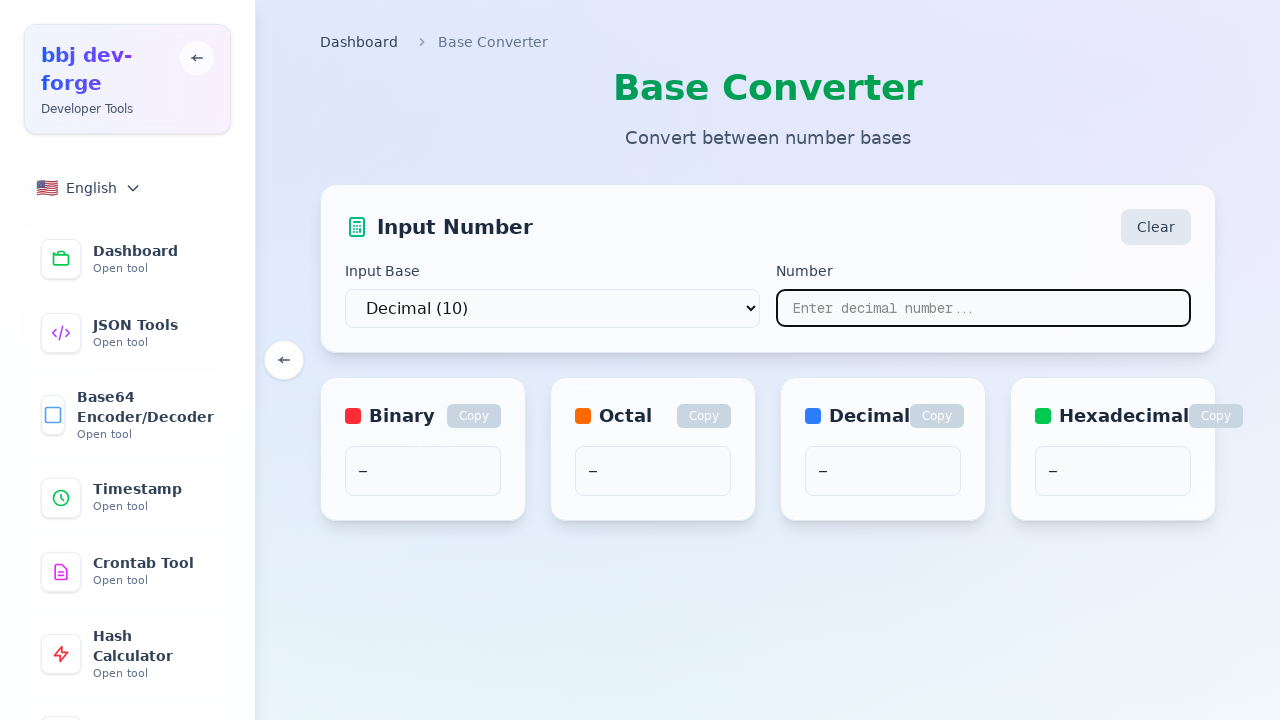

Waited 500ms for UI to respond to empty input
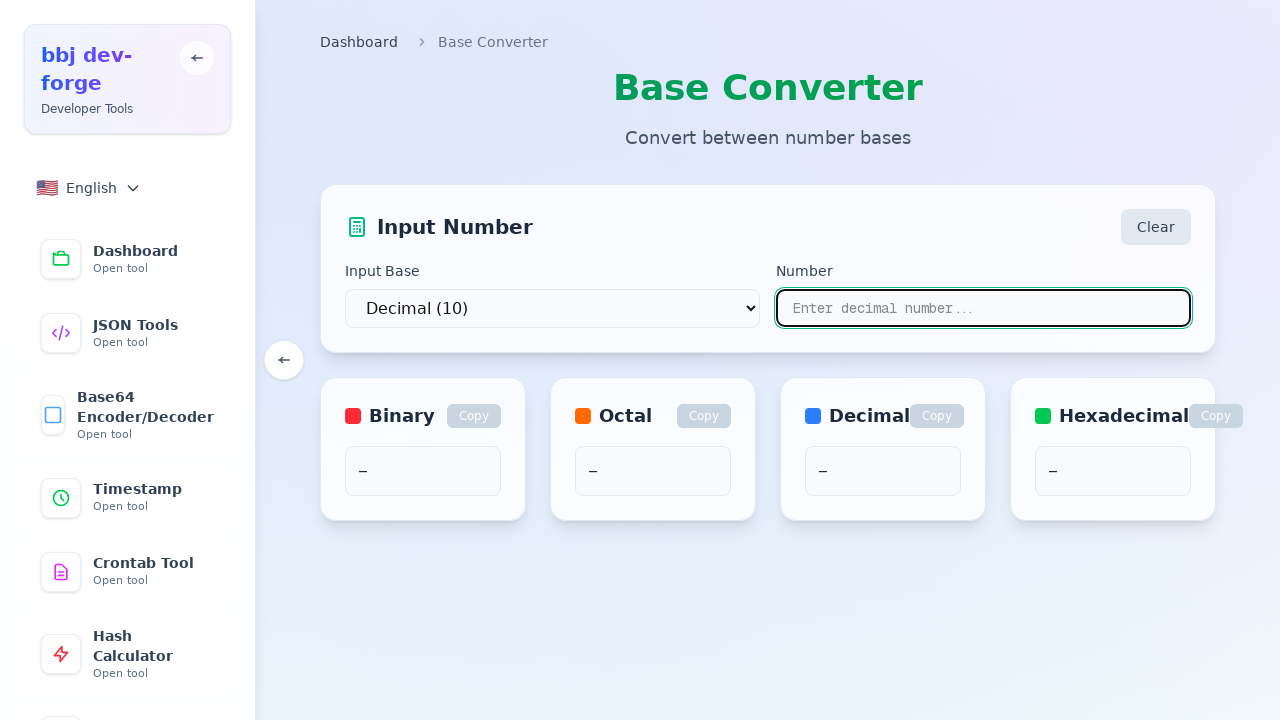

Retrieved binary text content from first grid item
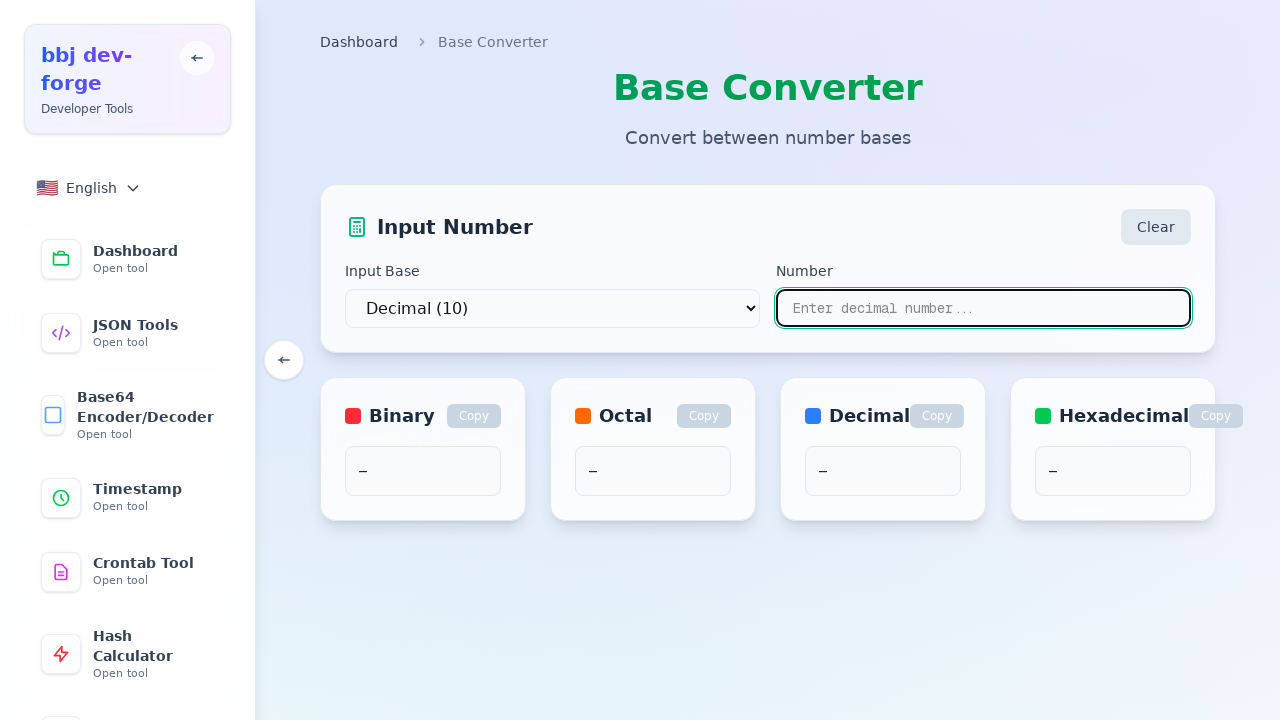

Verified empty input results show empty or placeholder dash
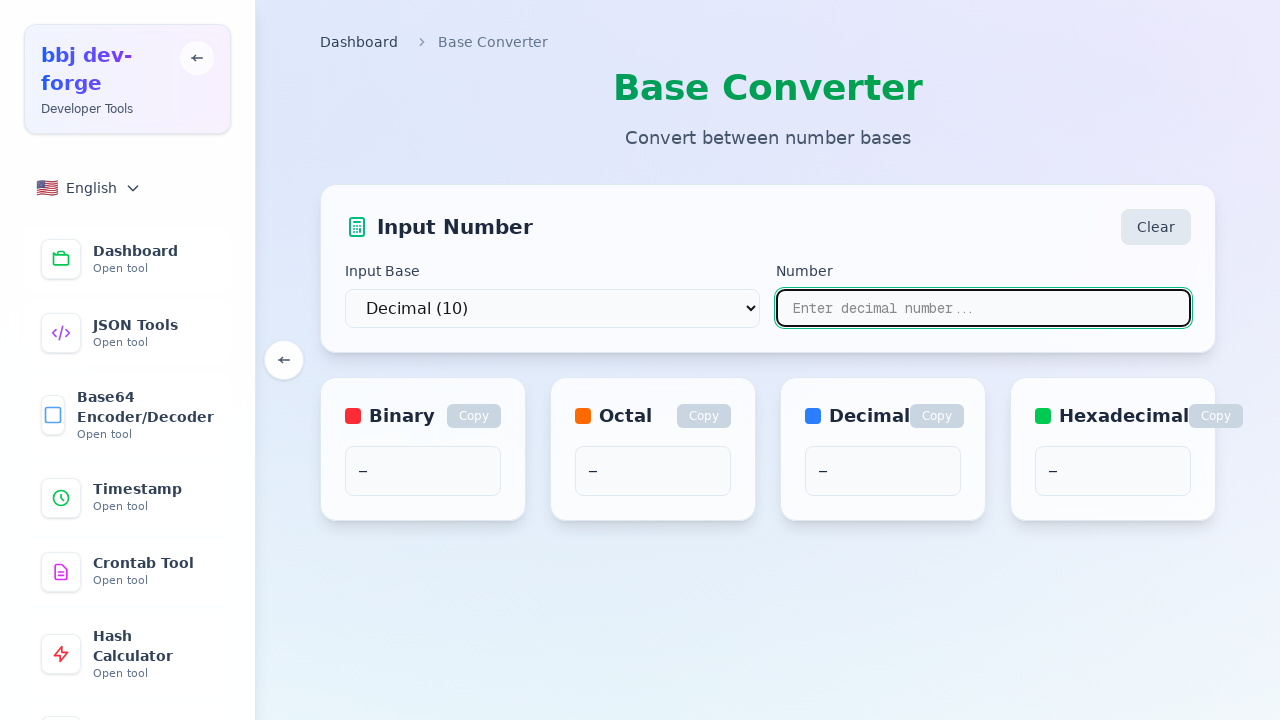

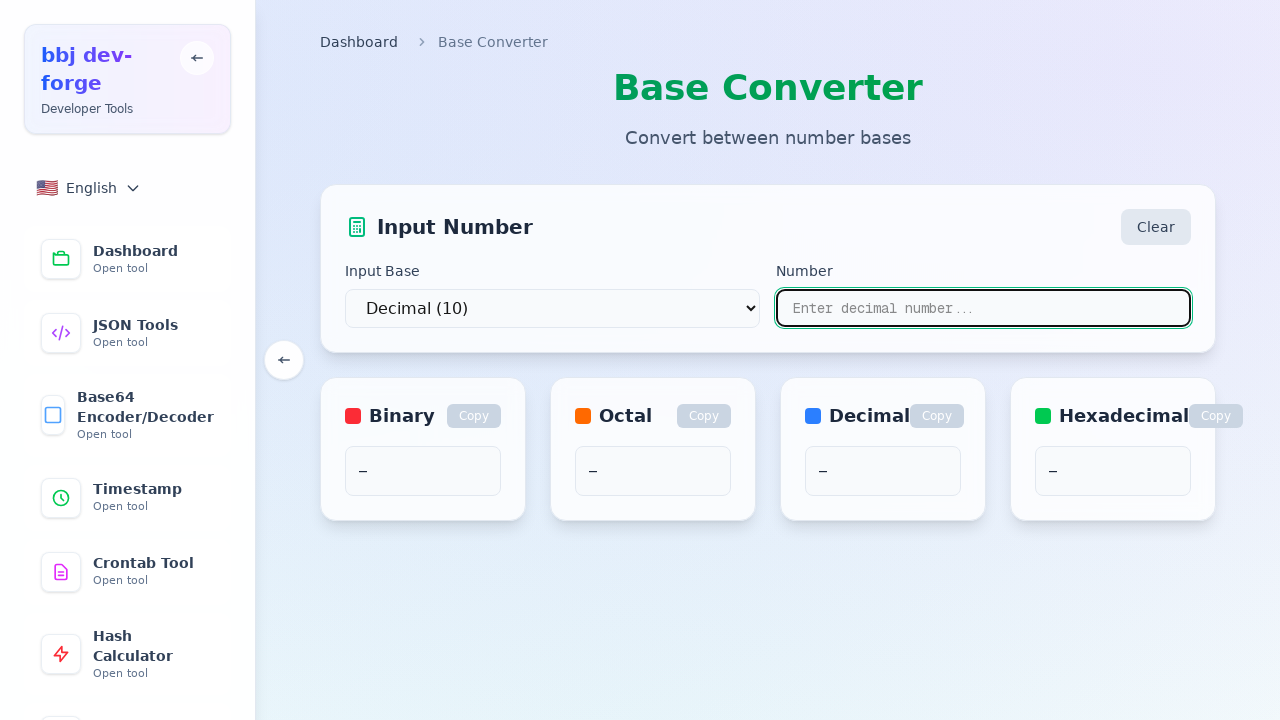